Tests the date picker by directly typing a date value into the input field.

Starting URL: http://demo.automationtesting.in/Datepicker.html

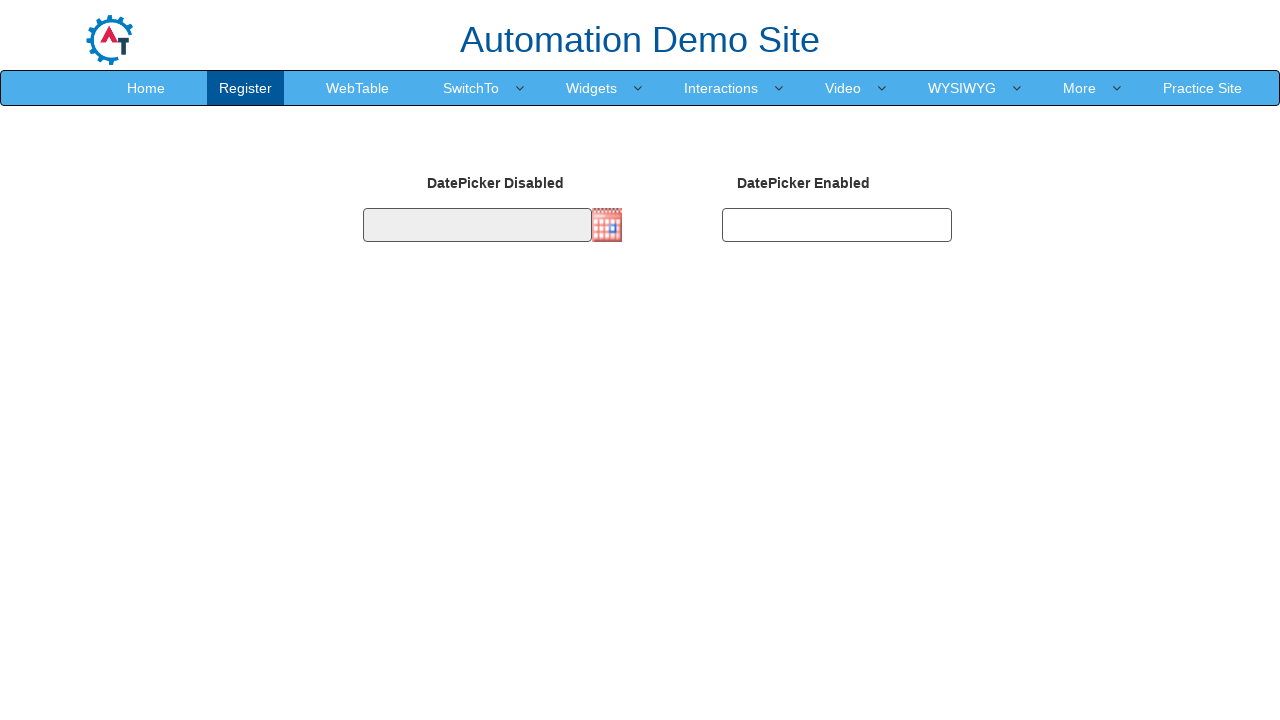

Filled datepicker input with current date: 03/01/2026 on input#datepicker2
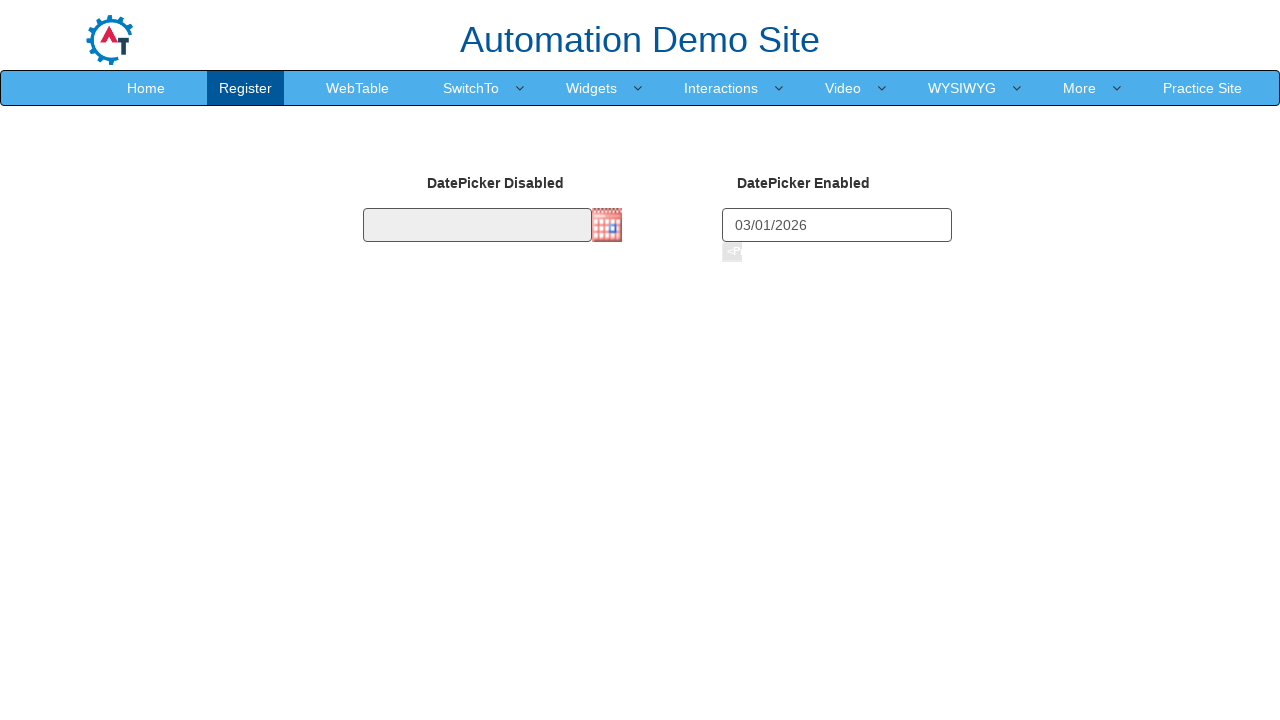

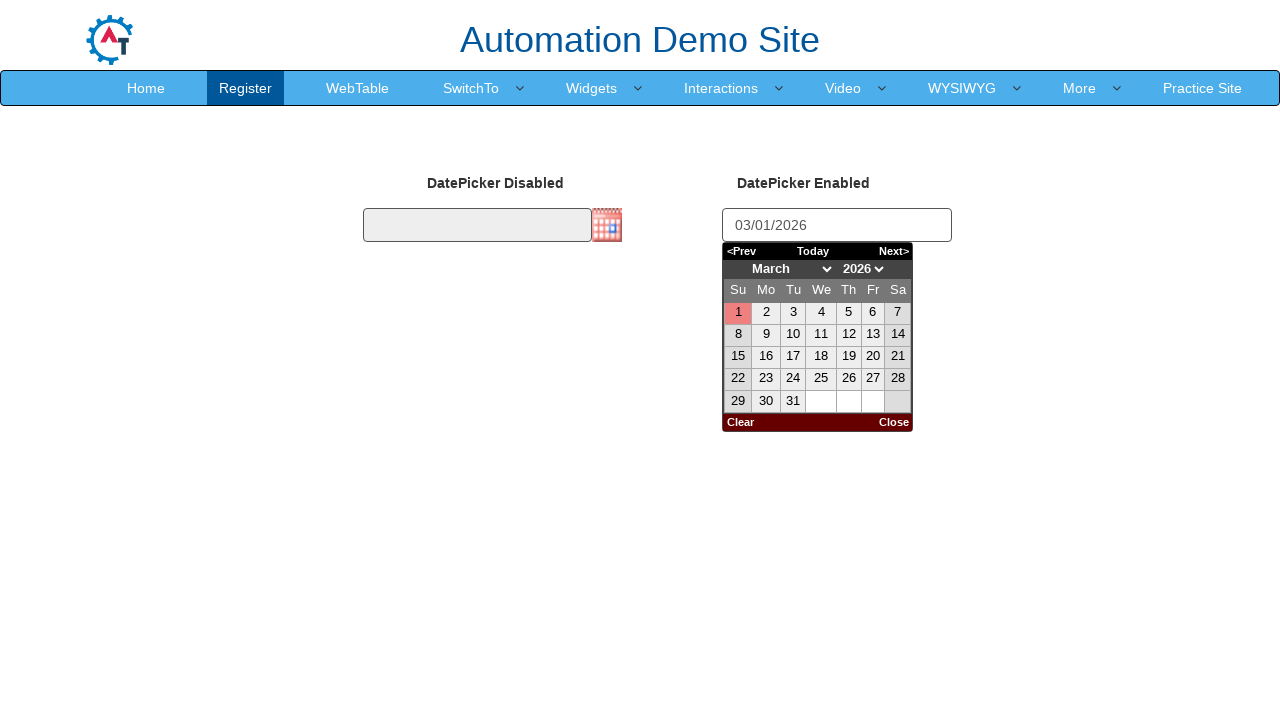